Tests a form that requires calculating the sum of two displayed numbers and selecting the result from a dropdown menu before submitting

Starting URL: https://suninjuly.github.io/selects1.html

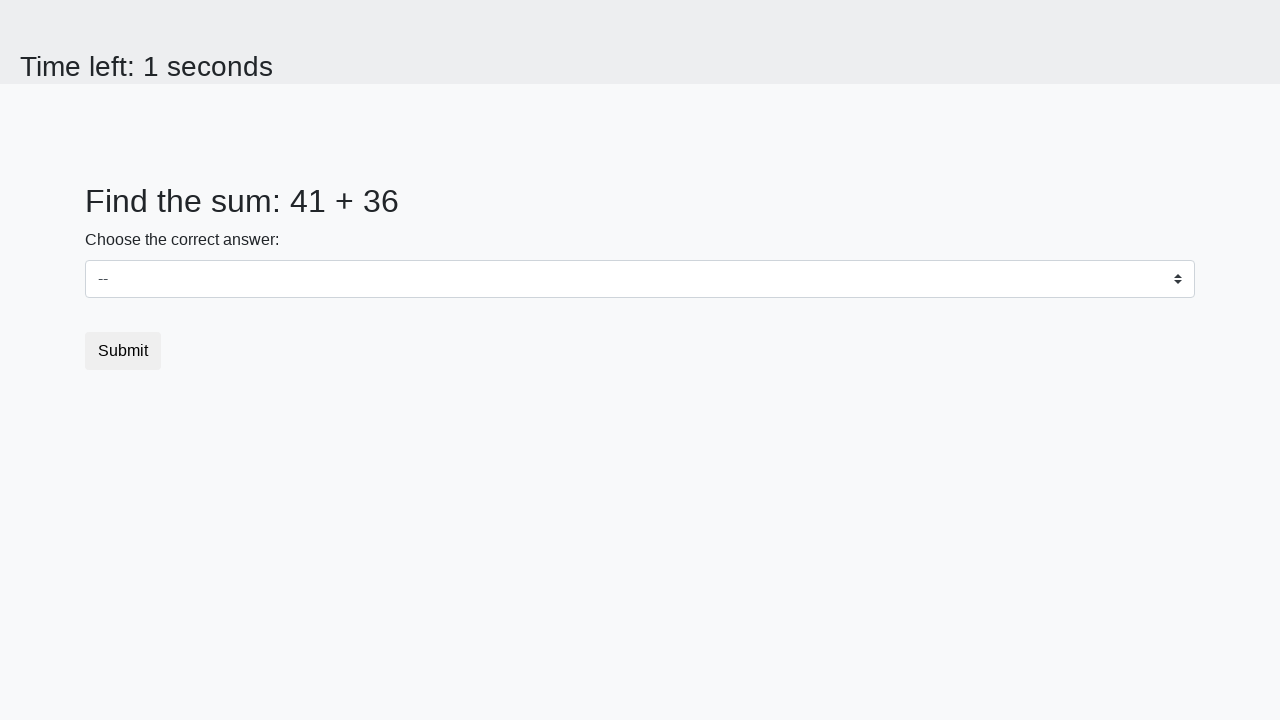

Retrieved first number from page
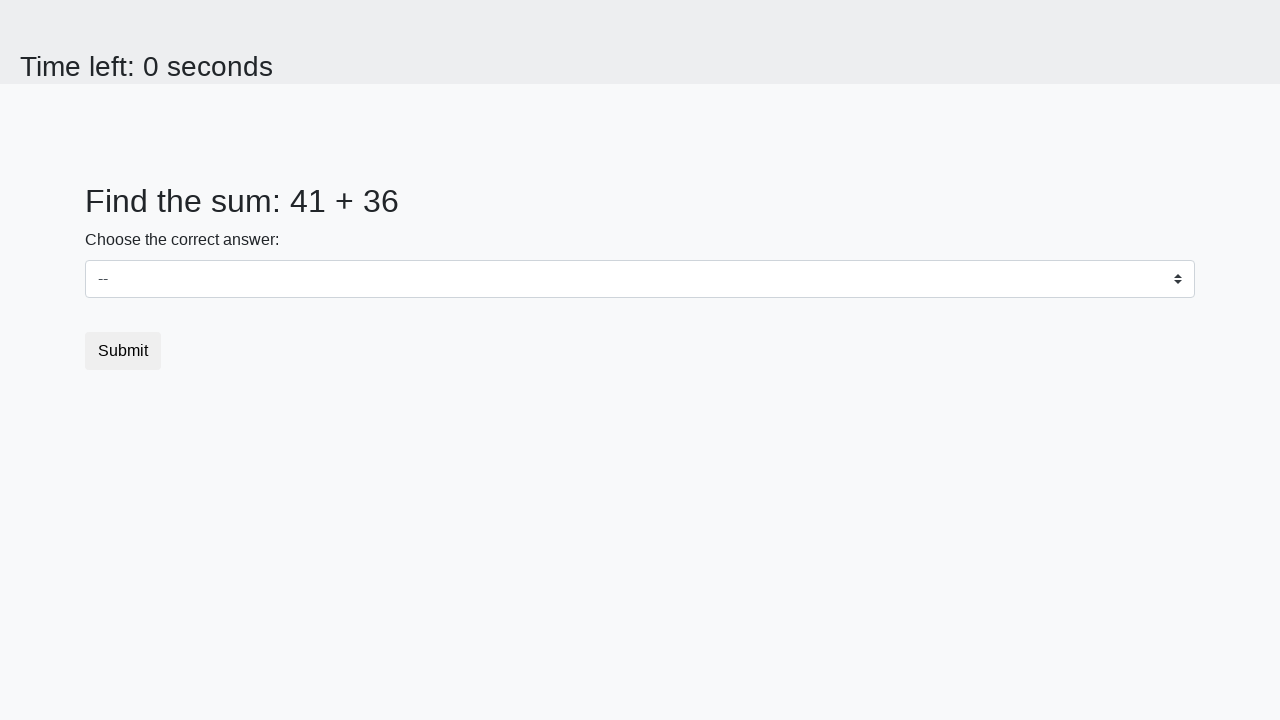

Retrieved second number from page
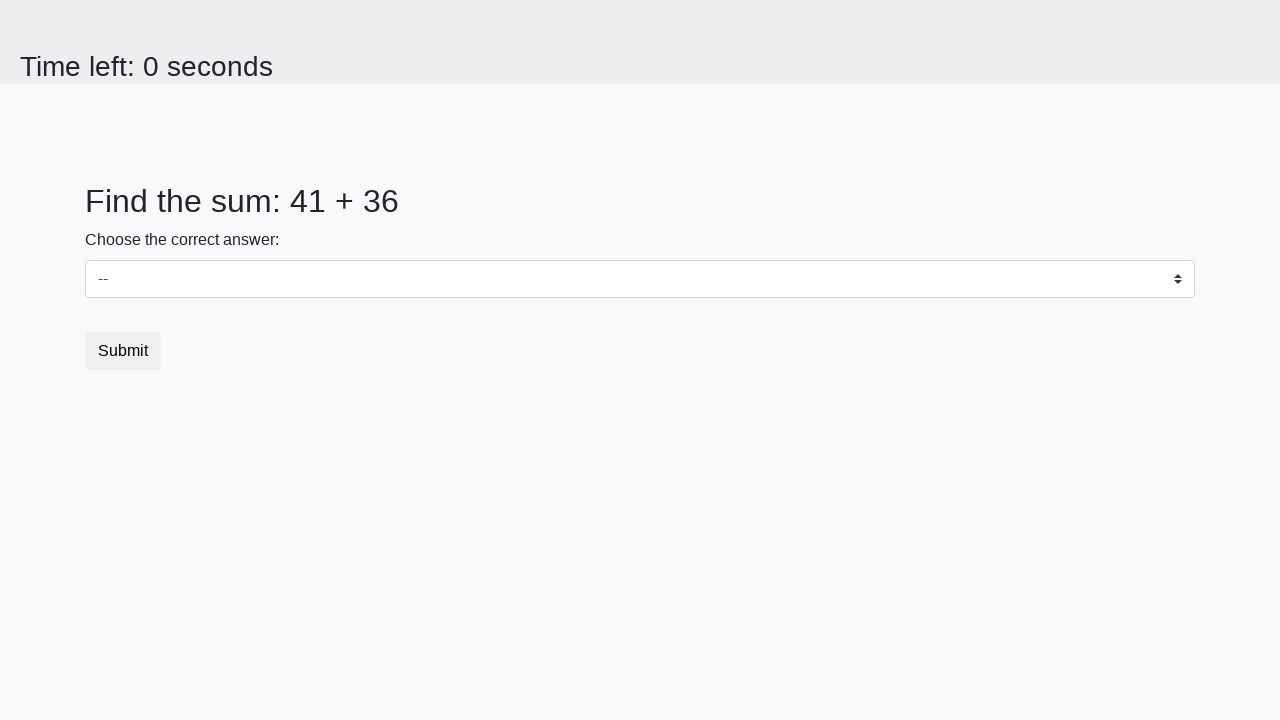

Calculated sum of 41 + 36 = 77
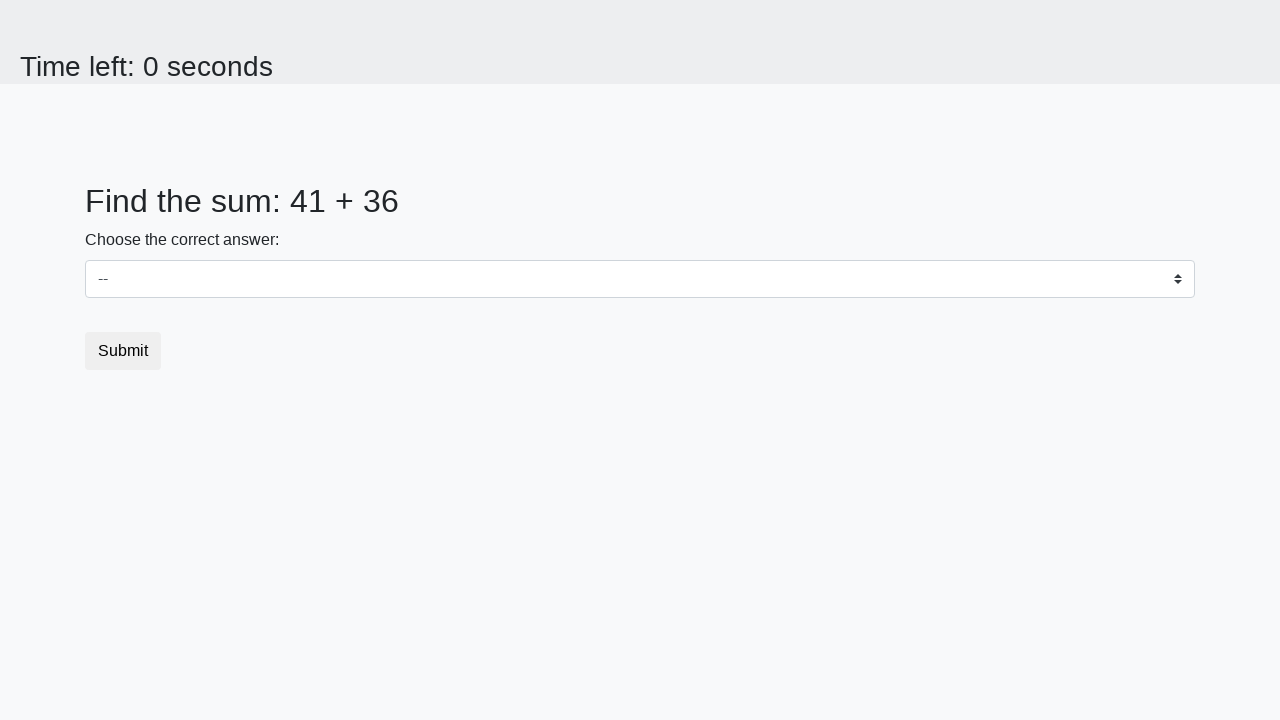

Selected 77 from dropdown menu on select
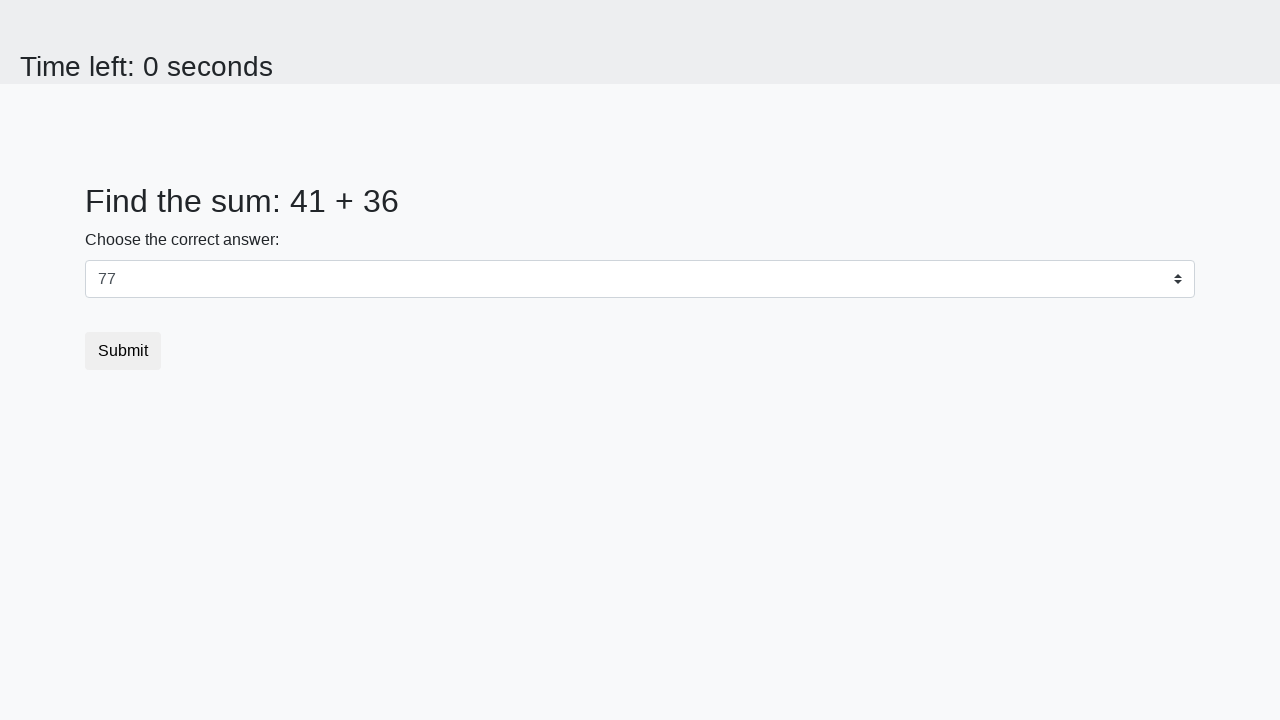

Clicked submit button to submit form at (123, 351) on button.btn
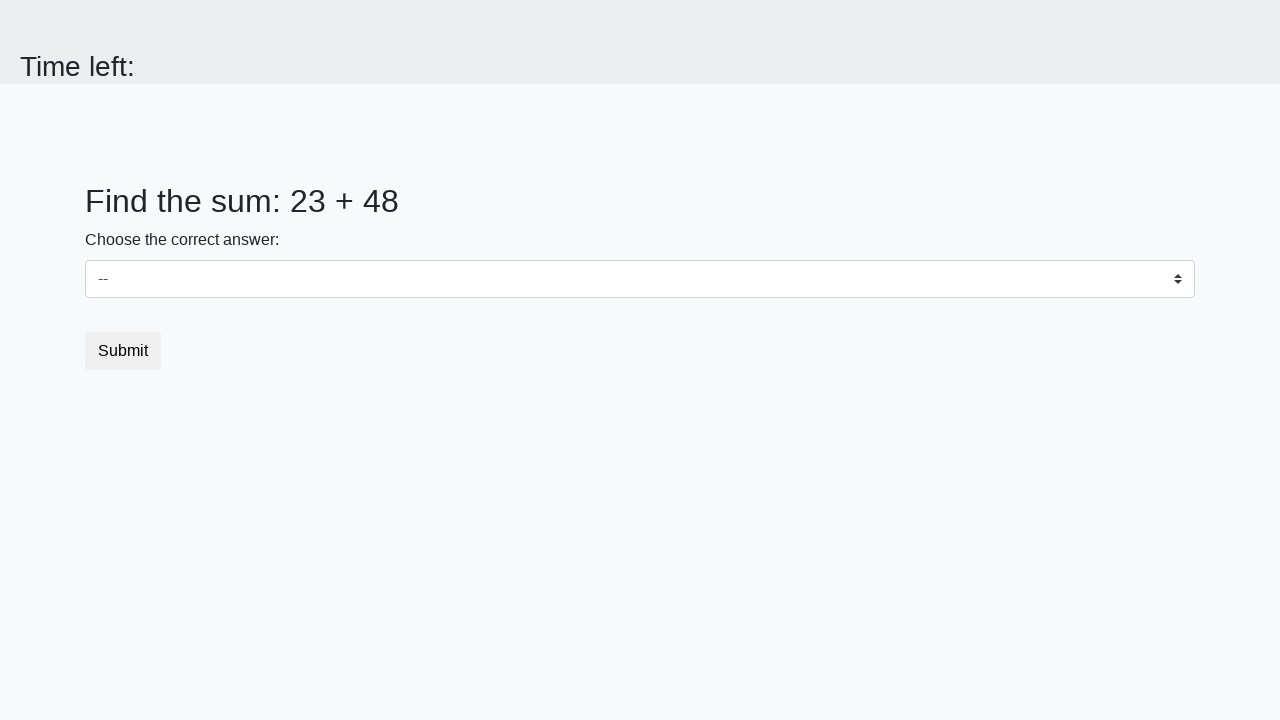

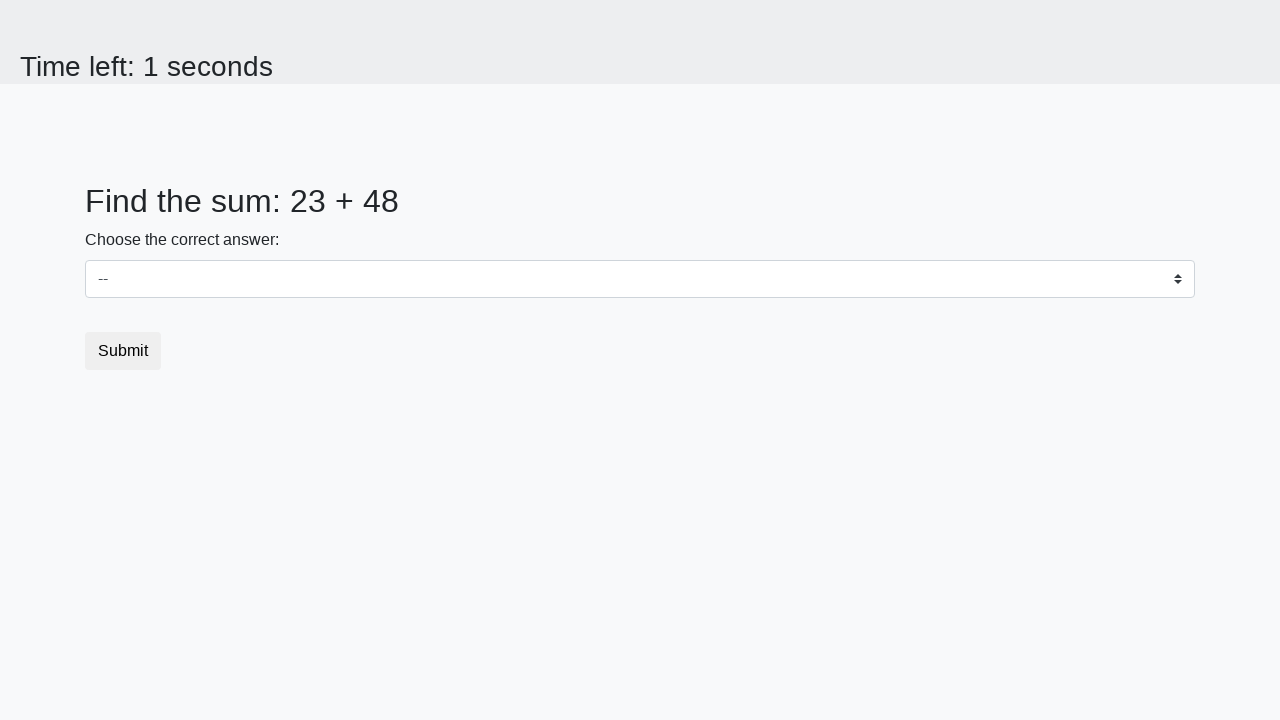